Opens a new window, switches to it, gets the title, and closes it

Starting URL: https://rahulshettyacademy.com/AutomationPractice/

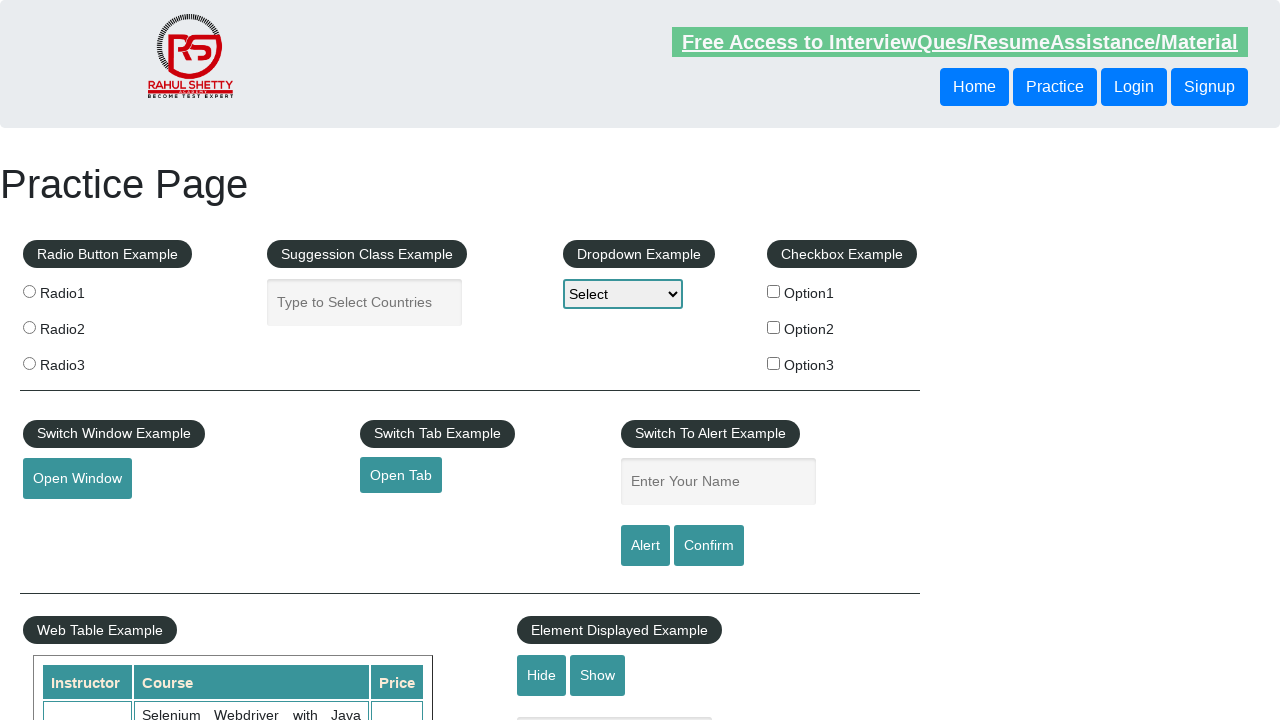

Clicked button to open new window at (77, 479) on #openwindow
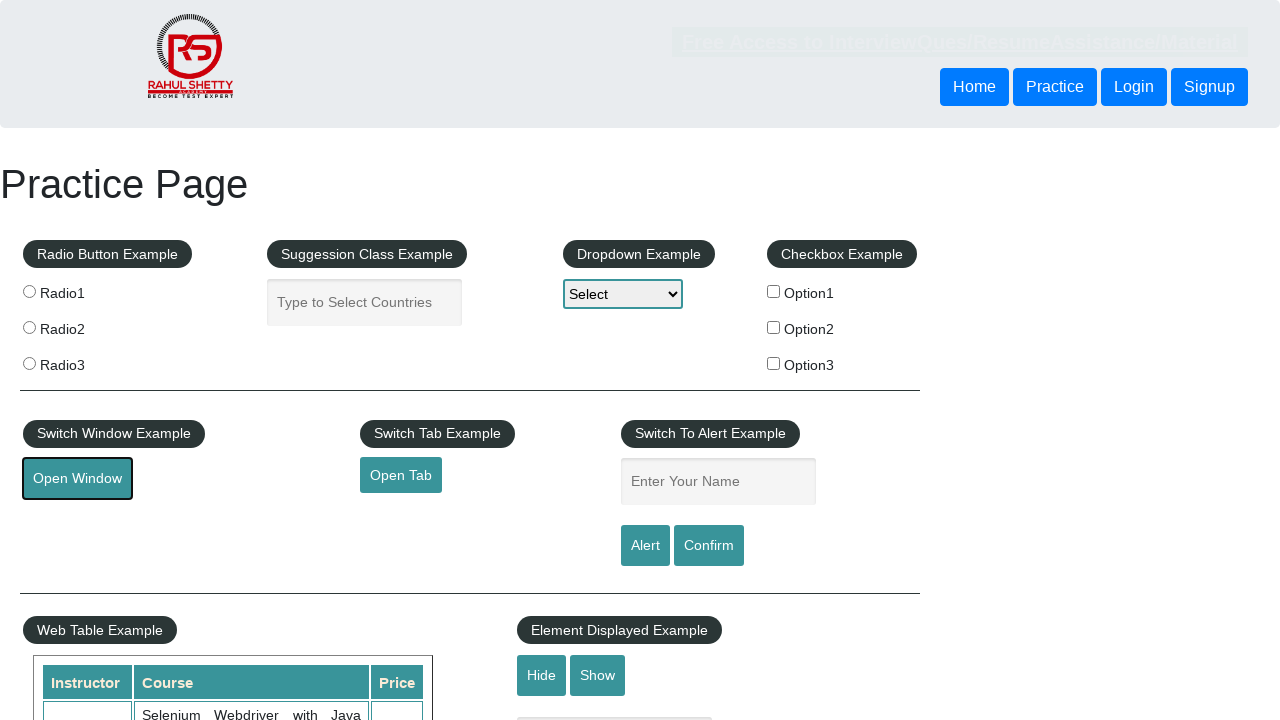

New window opened and captured
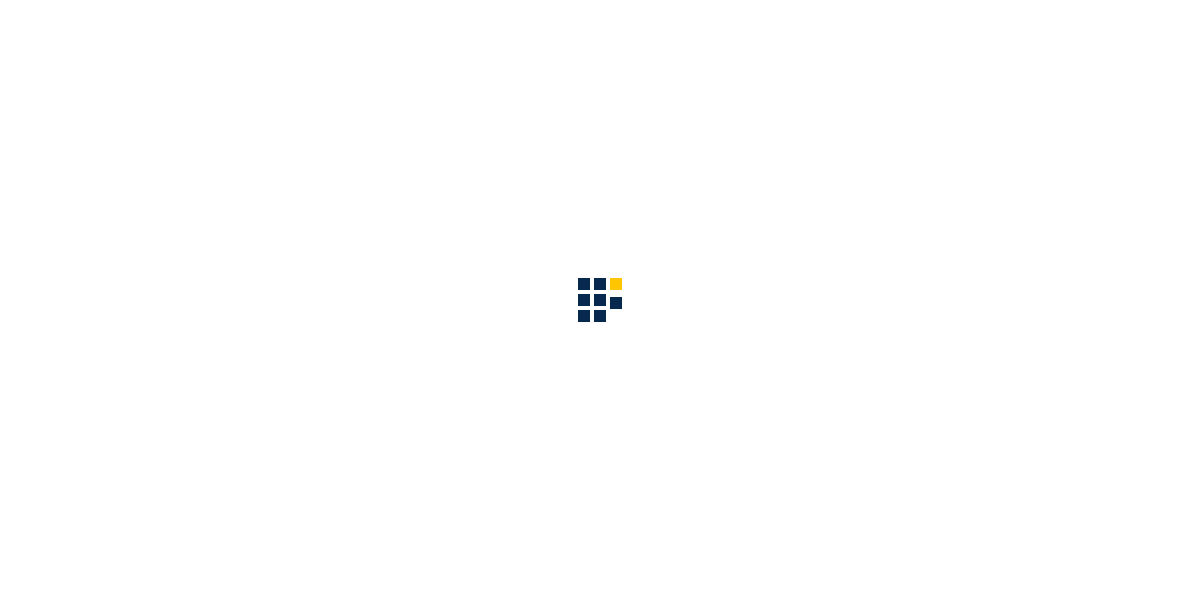

Retrieved title of new window: QAClick Academy - A Testing Academy to Learn, Earn and Shine
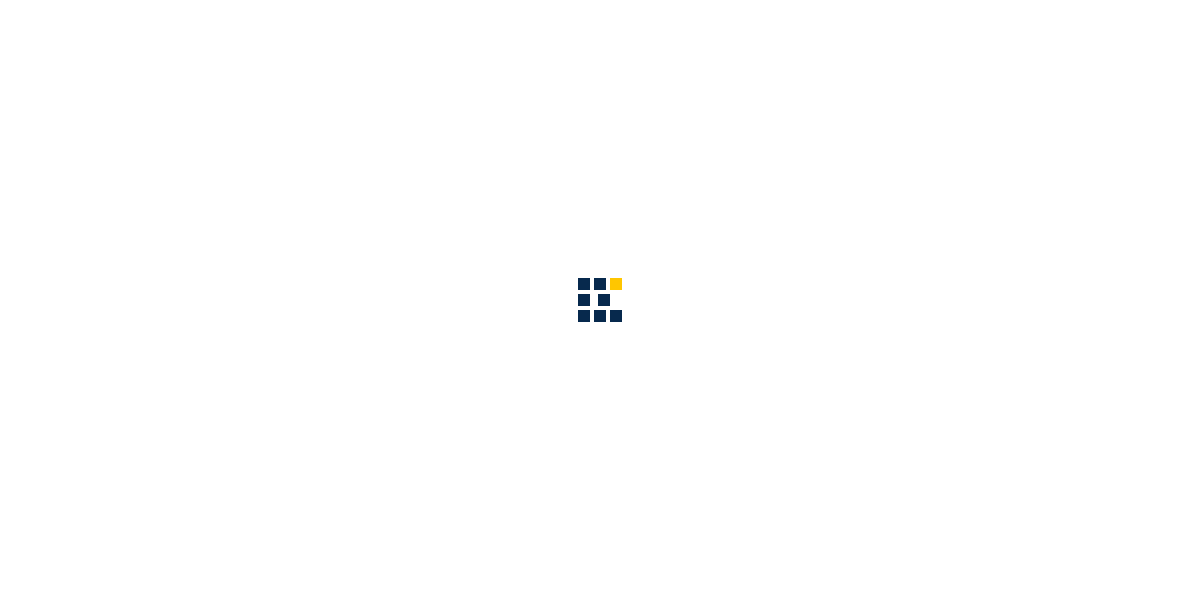

Closed the new window
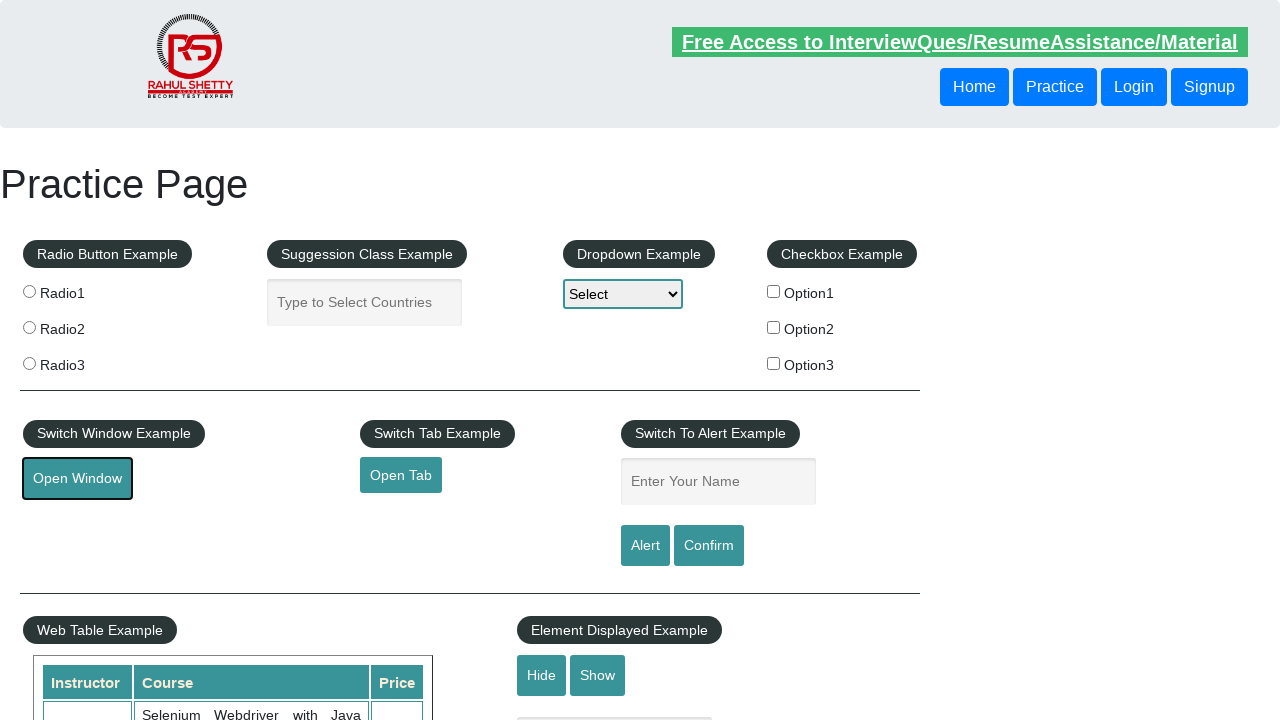

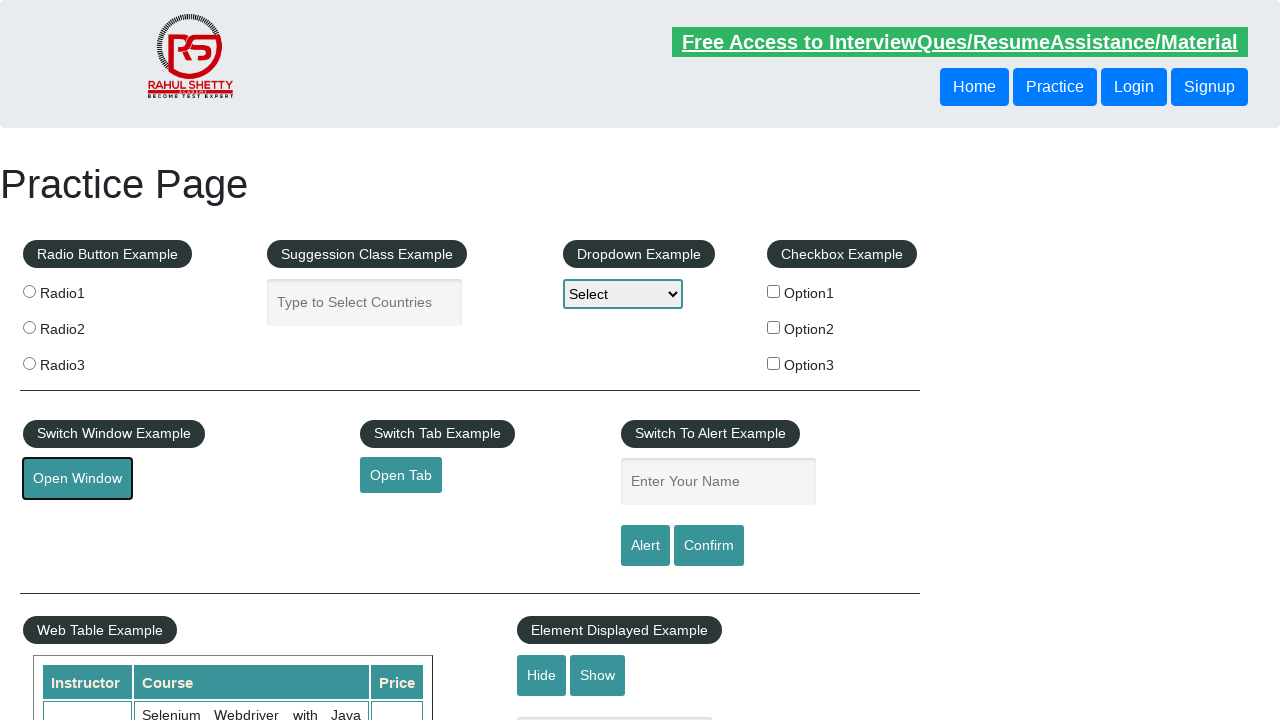